Tests the cancel button functionality on the forgot password page by clicking forgot password link, then clicking cancel to return to login page

Starting URL: https://opensource-demo.orangehrmlive.com/

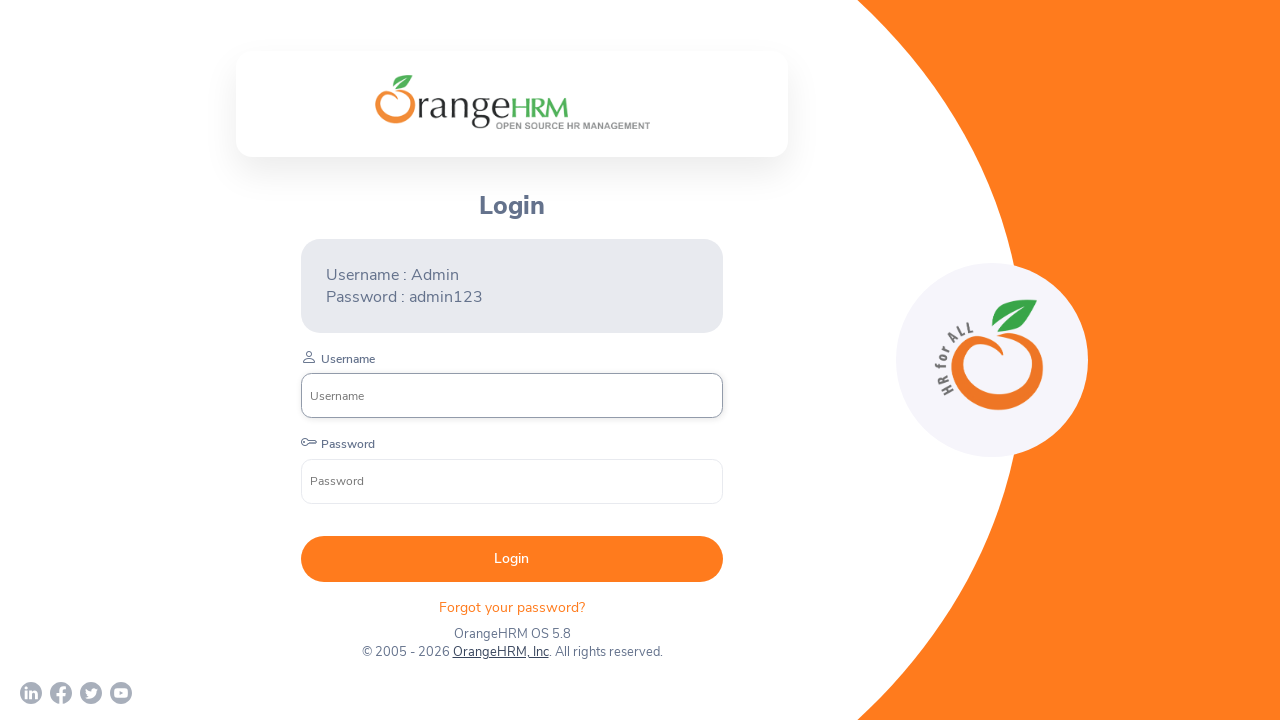

Login page loaded with username input field visible
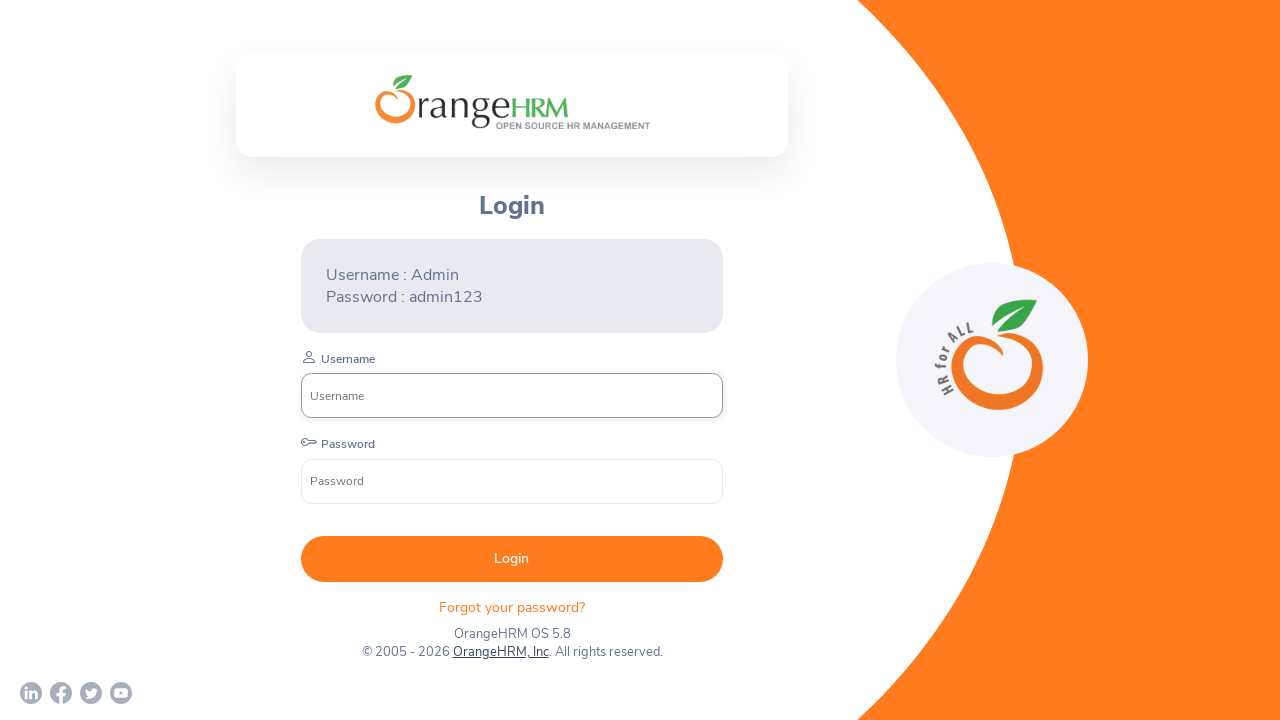

Clicked 'Forgot your password?' link at (512, 607) on text=Forgot your password?
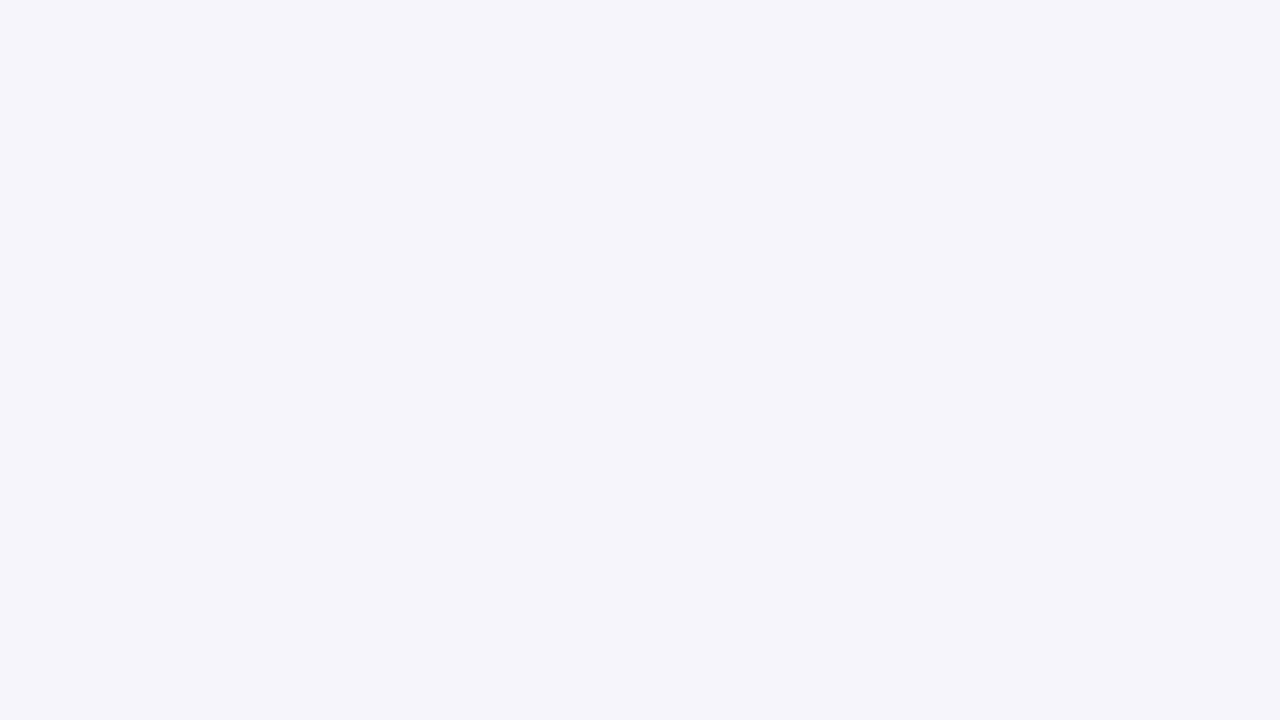

Forgot password page loaded with submit button visible
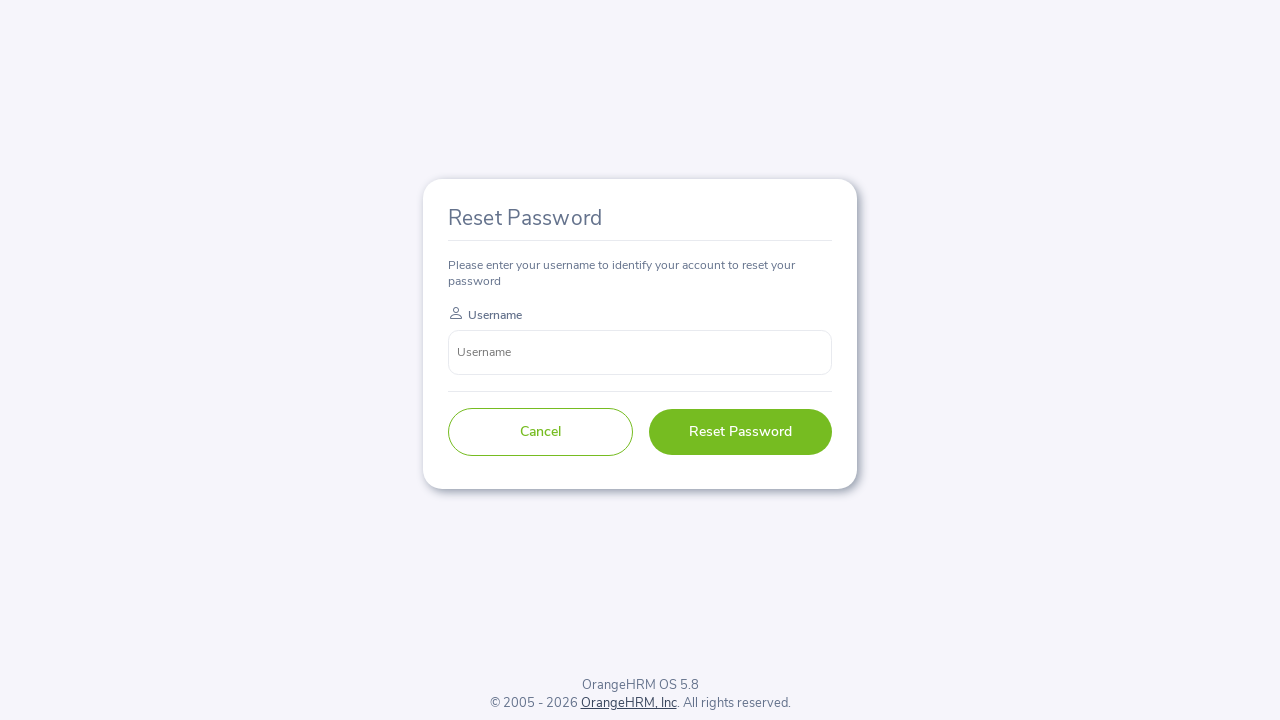

Clicked Cancel button on forgot password page at (540, 432) on button:has-text('Cancel')
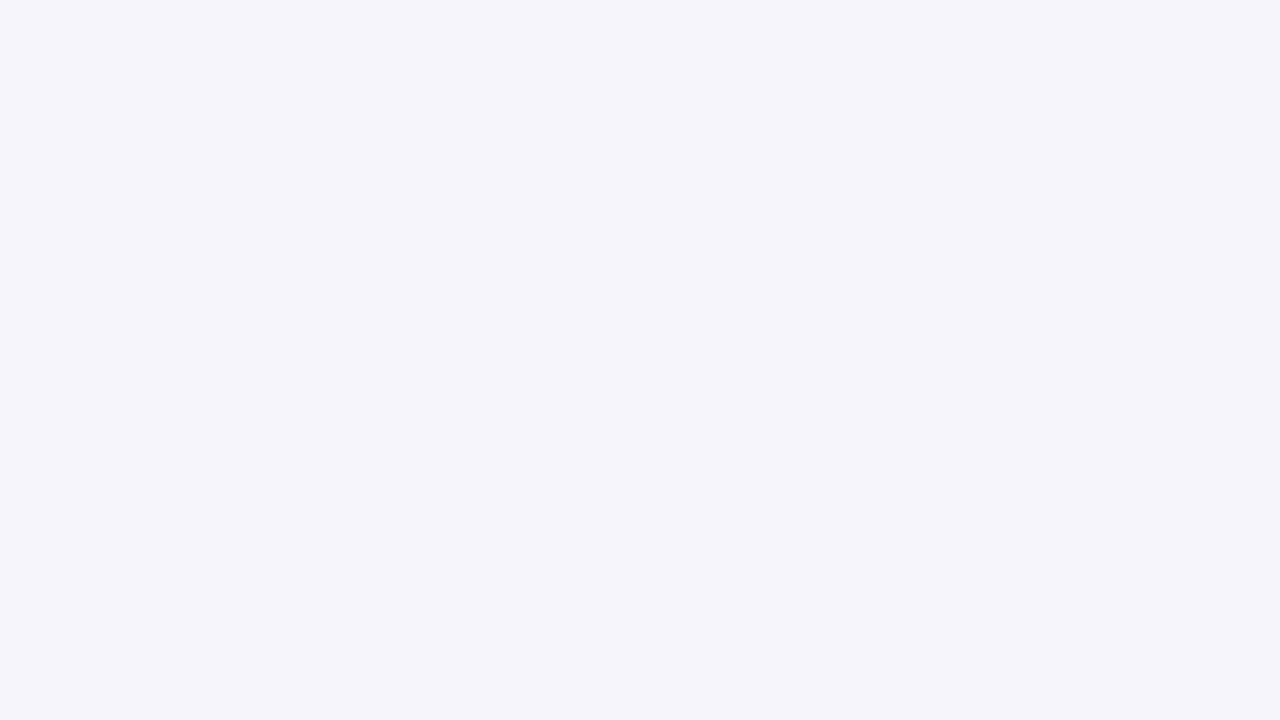

Navigated back to login page after clicking cancel
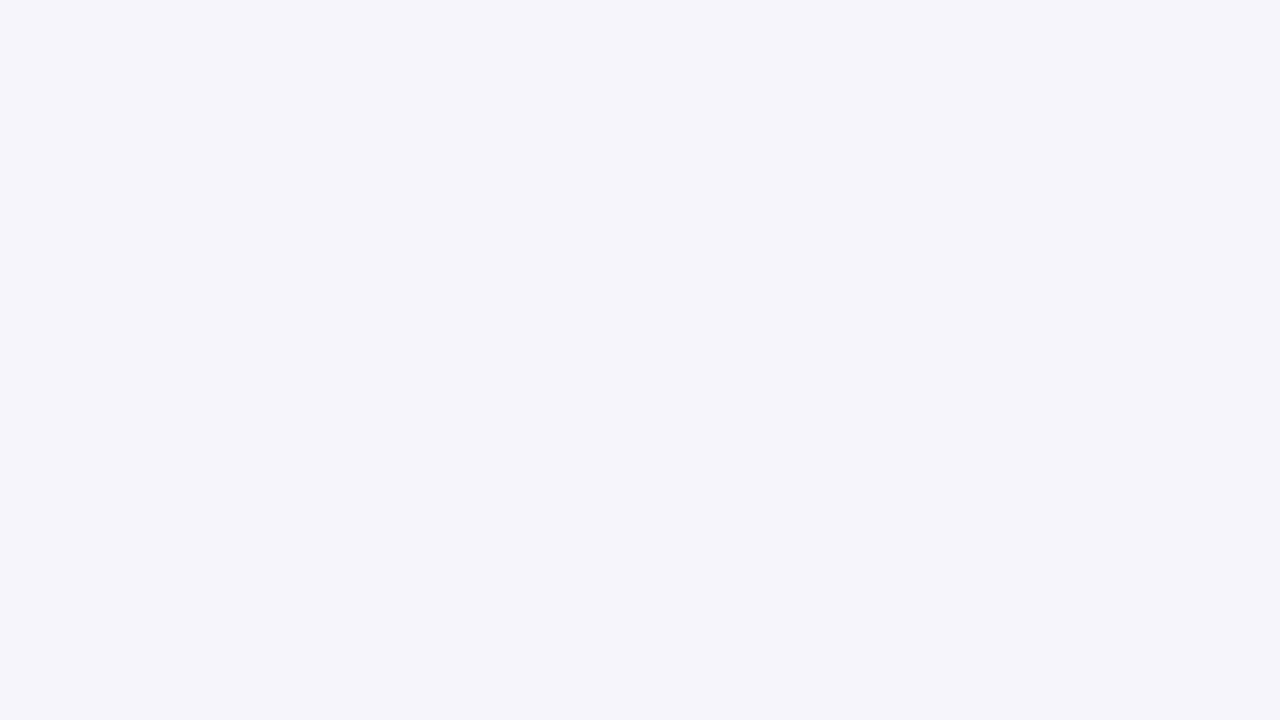

Verified that 'login' is present in the current URL
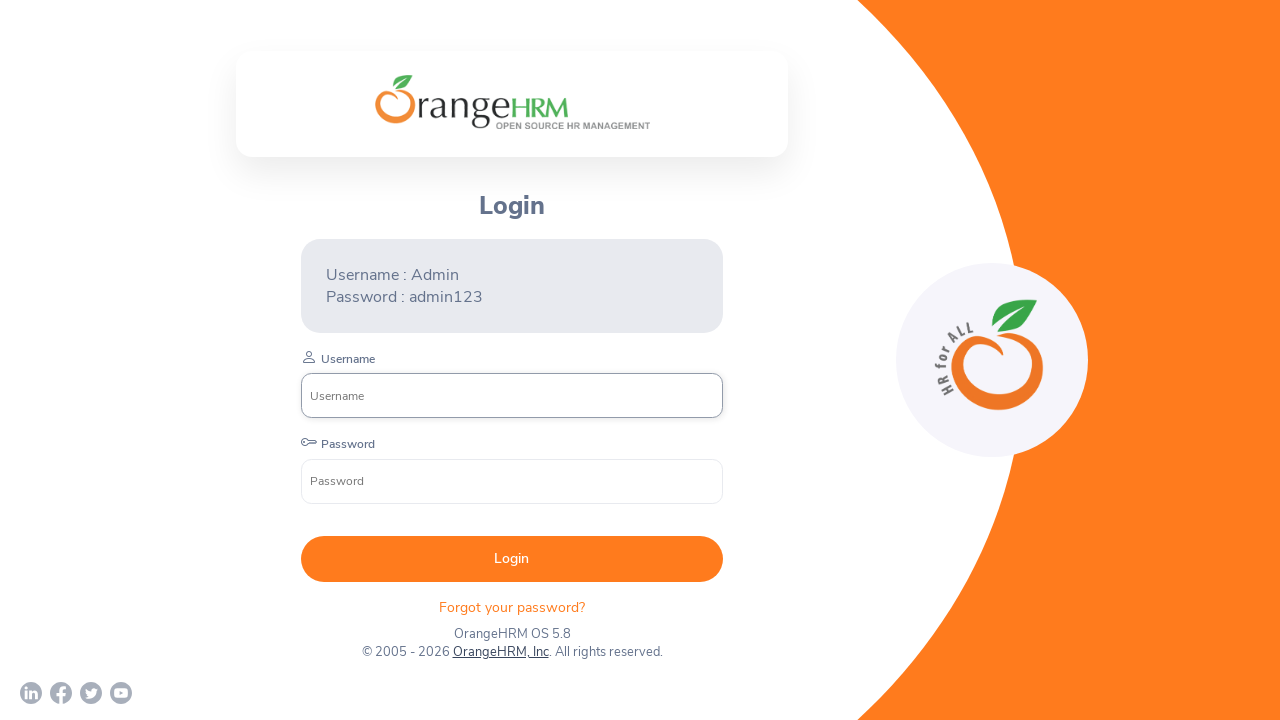

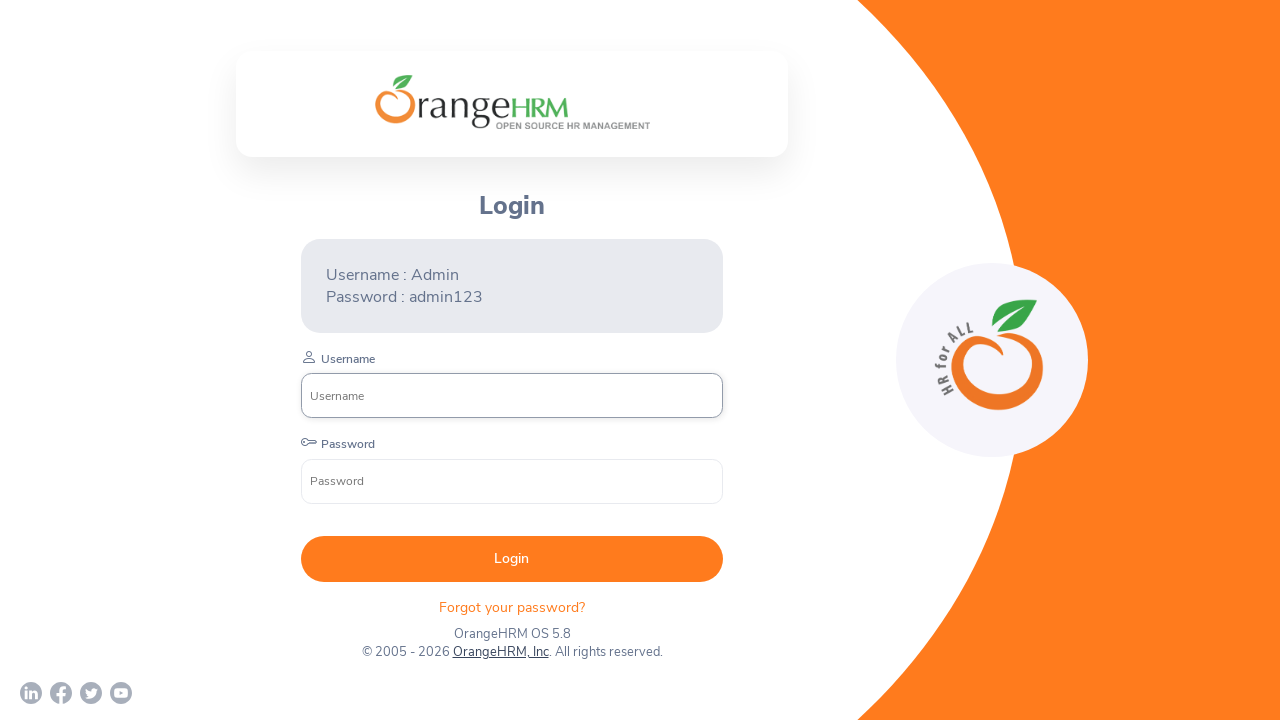